Tests checkbox functionality by clicking a checkbox to select it, verifying selection, then clicking again to deselect and verifying deselection. Also counts the total number of checkboxes on the page.

Starting URL: https://rahulshettyacademy.com/AutomationPractice/

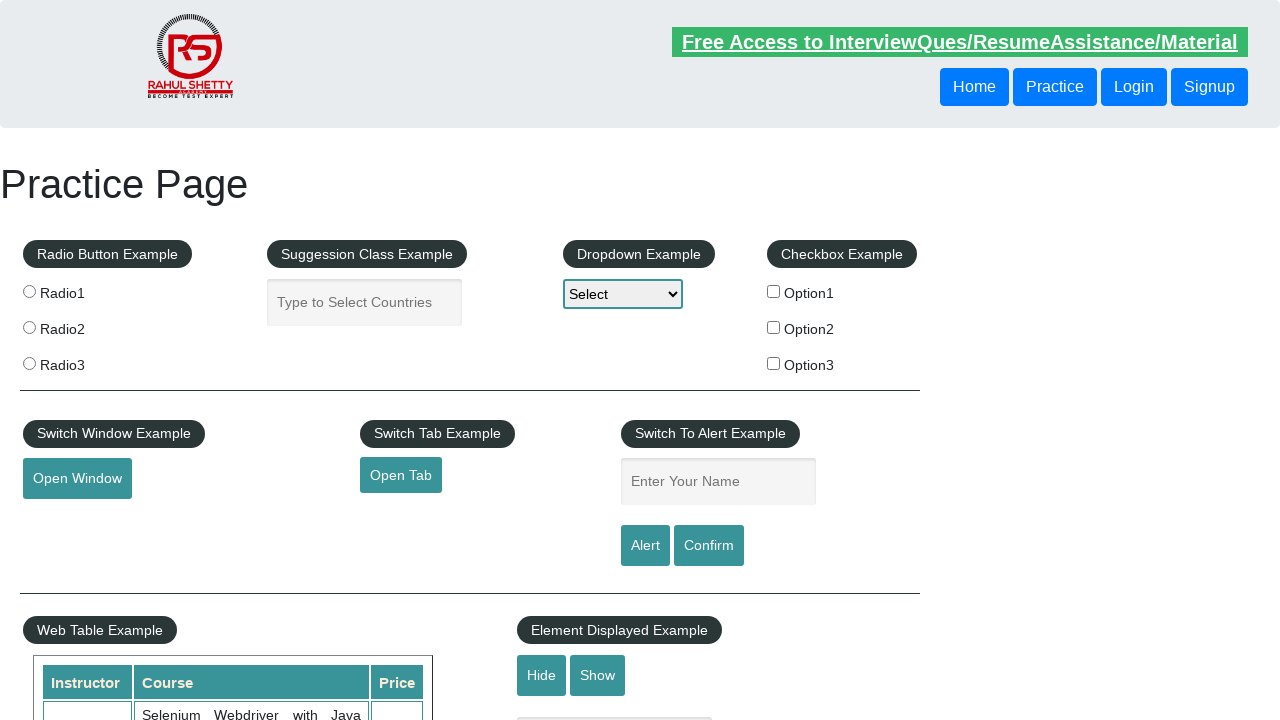

Clicked checkbox option 1 to select it at (774, 291) on #checkBoxOption1
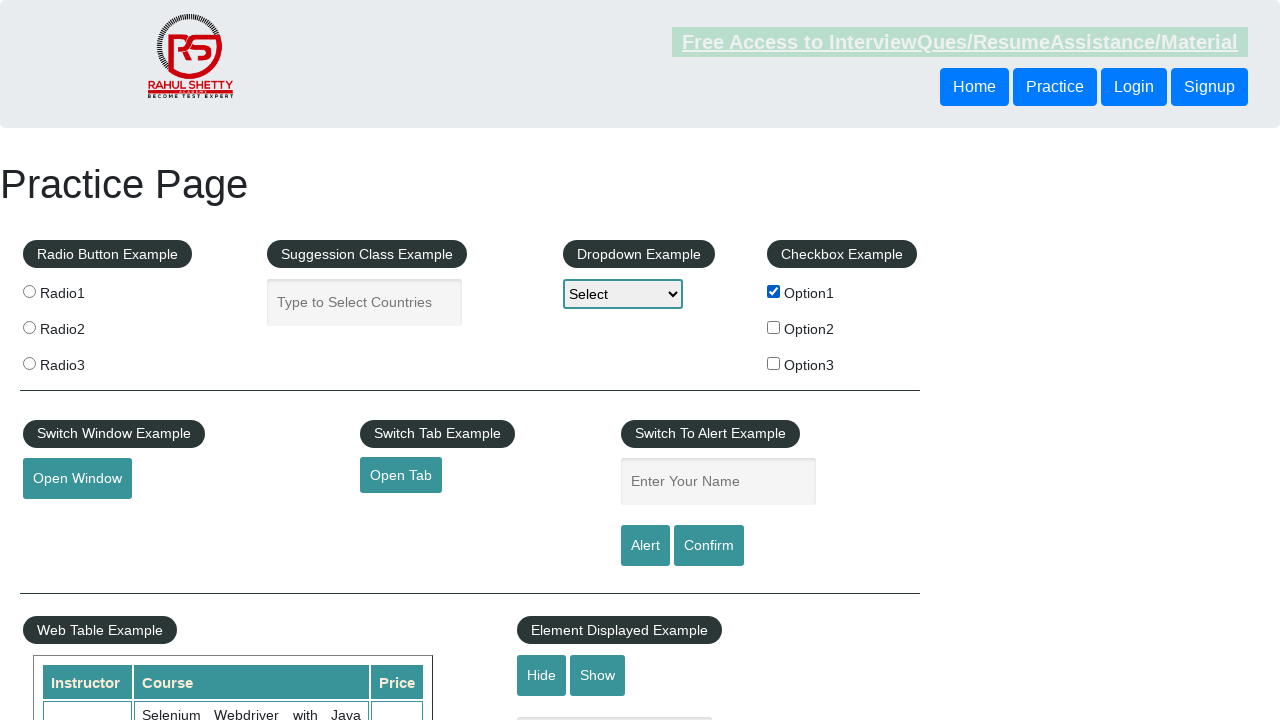

Located checkbox element
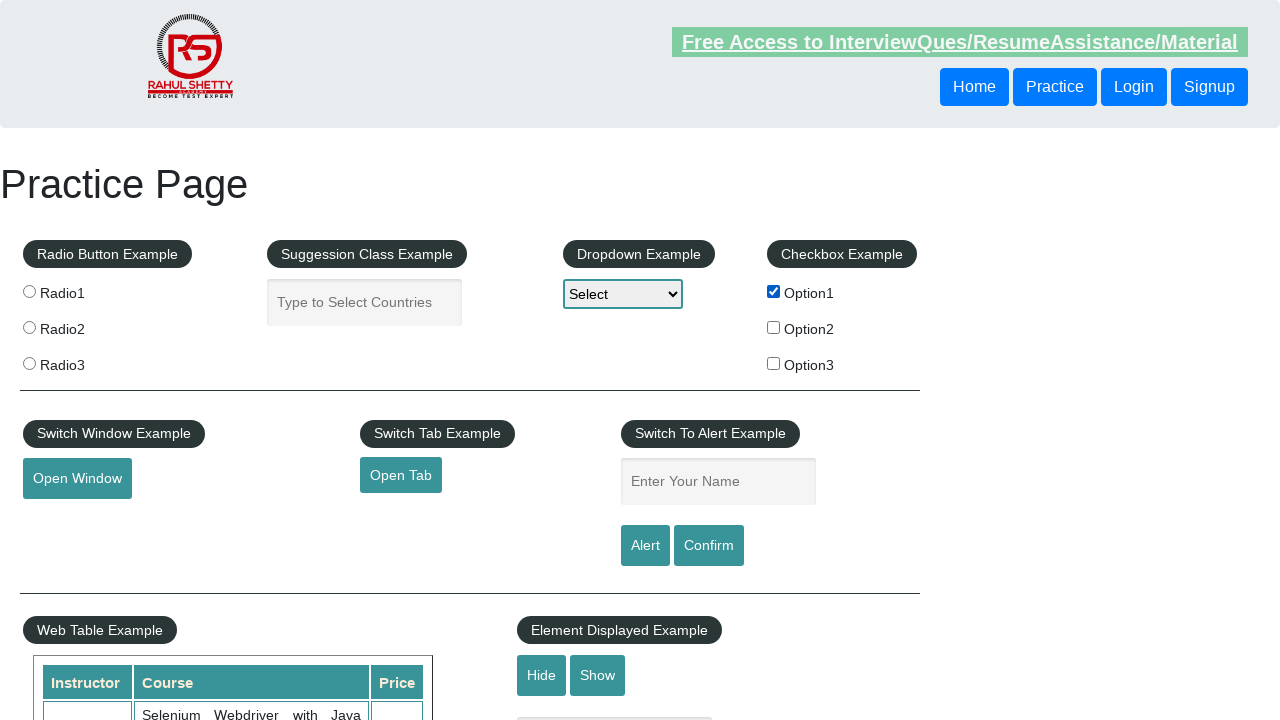

Verified checkbox is selected
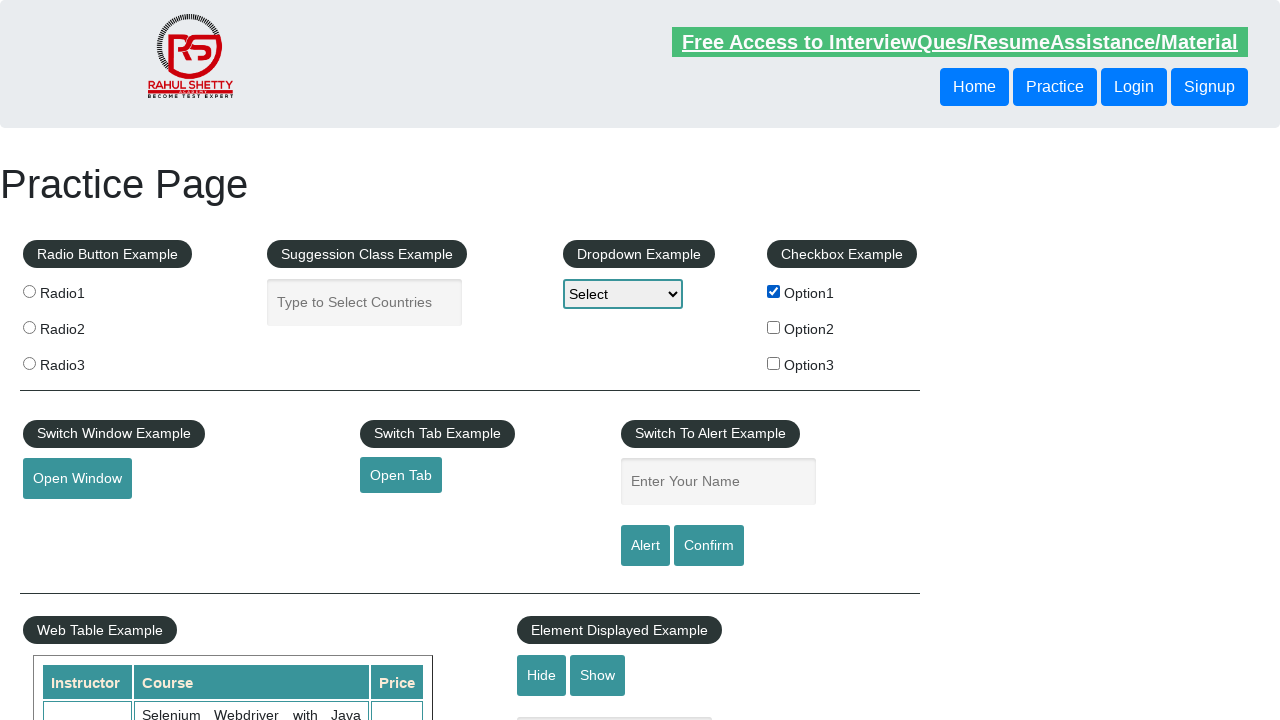

Clicked checkbox option 1 again to deselect it at (774, 291) on #checkBoxOption1
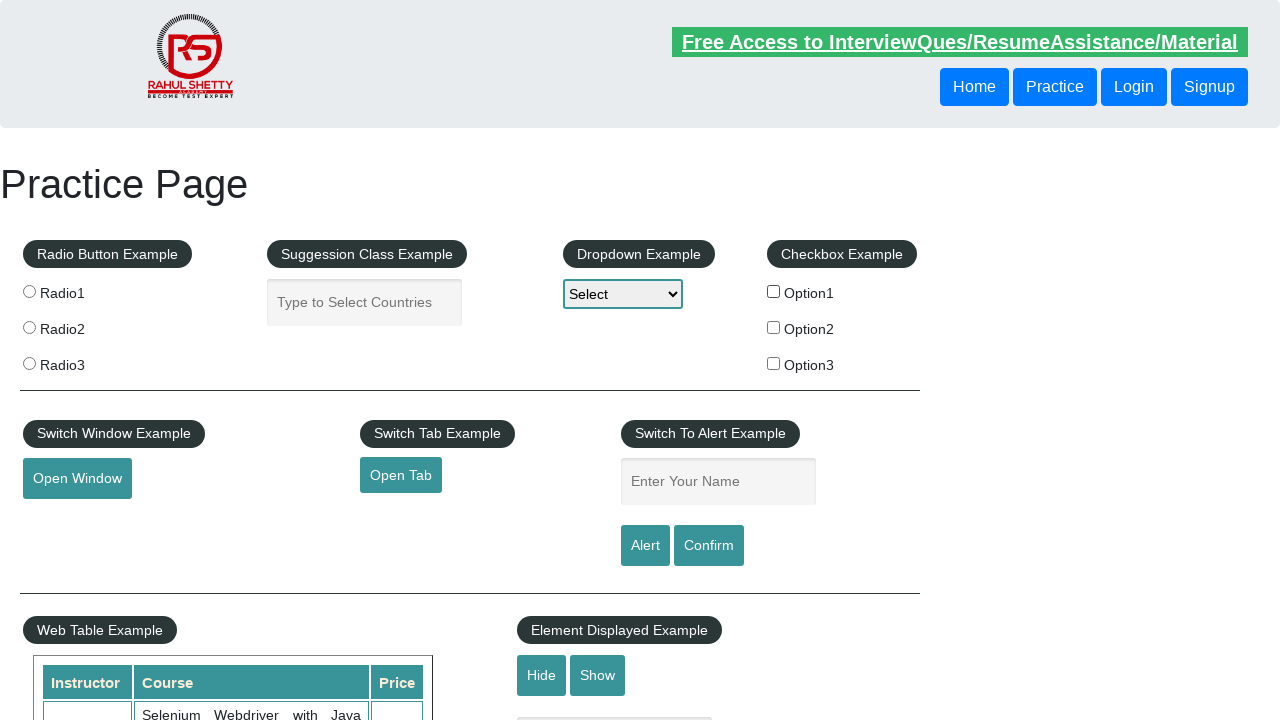

Verified checkbox is deselected
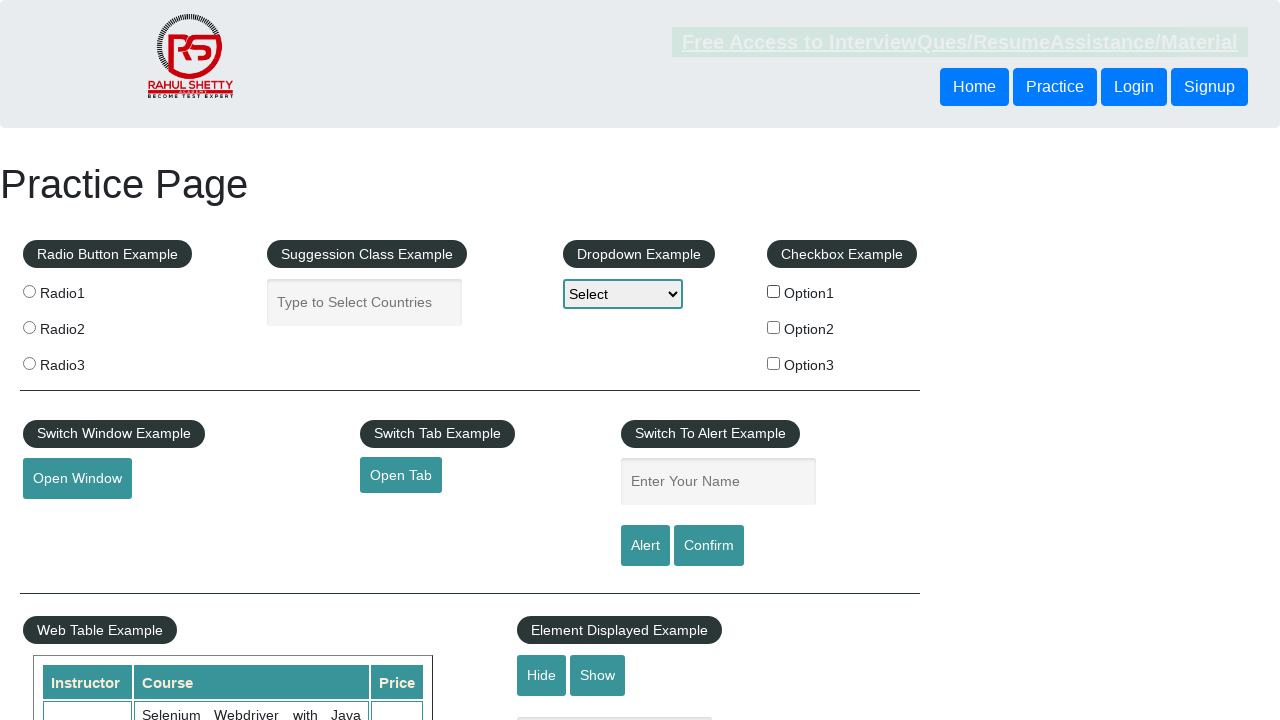

Counted total checkboxes on page: 3
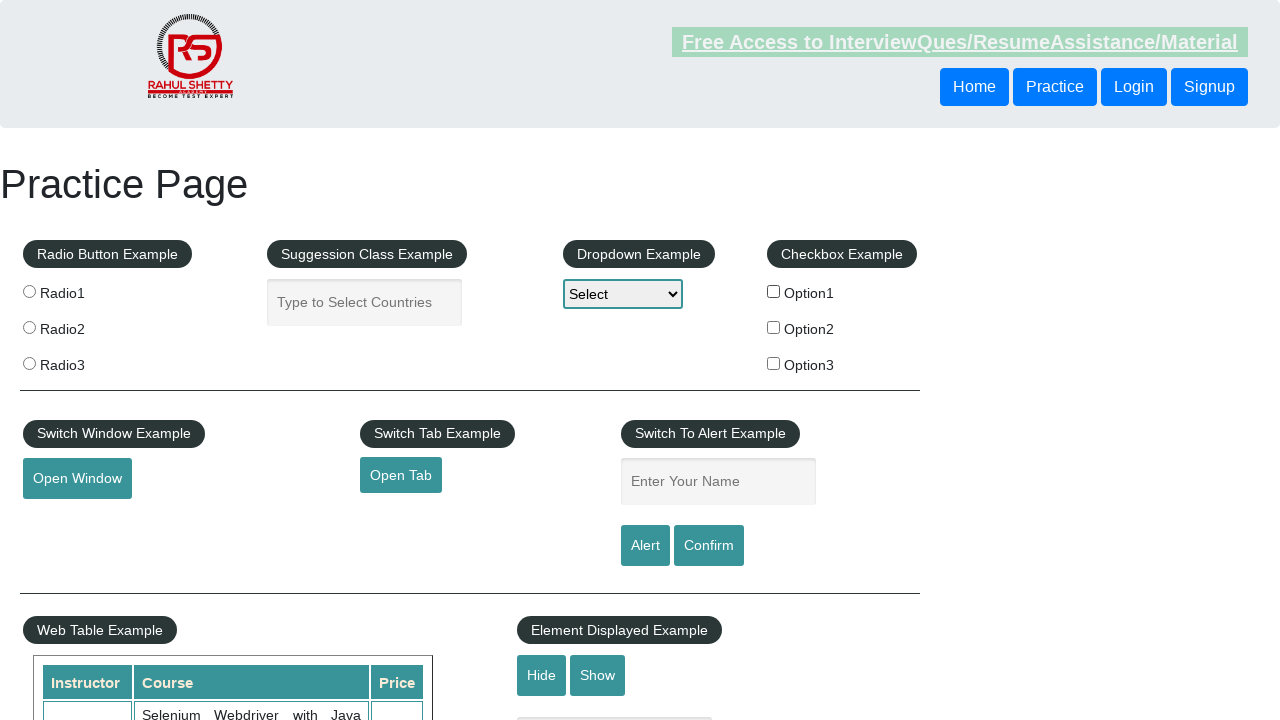

Printed checkbox count: 3
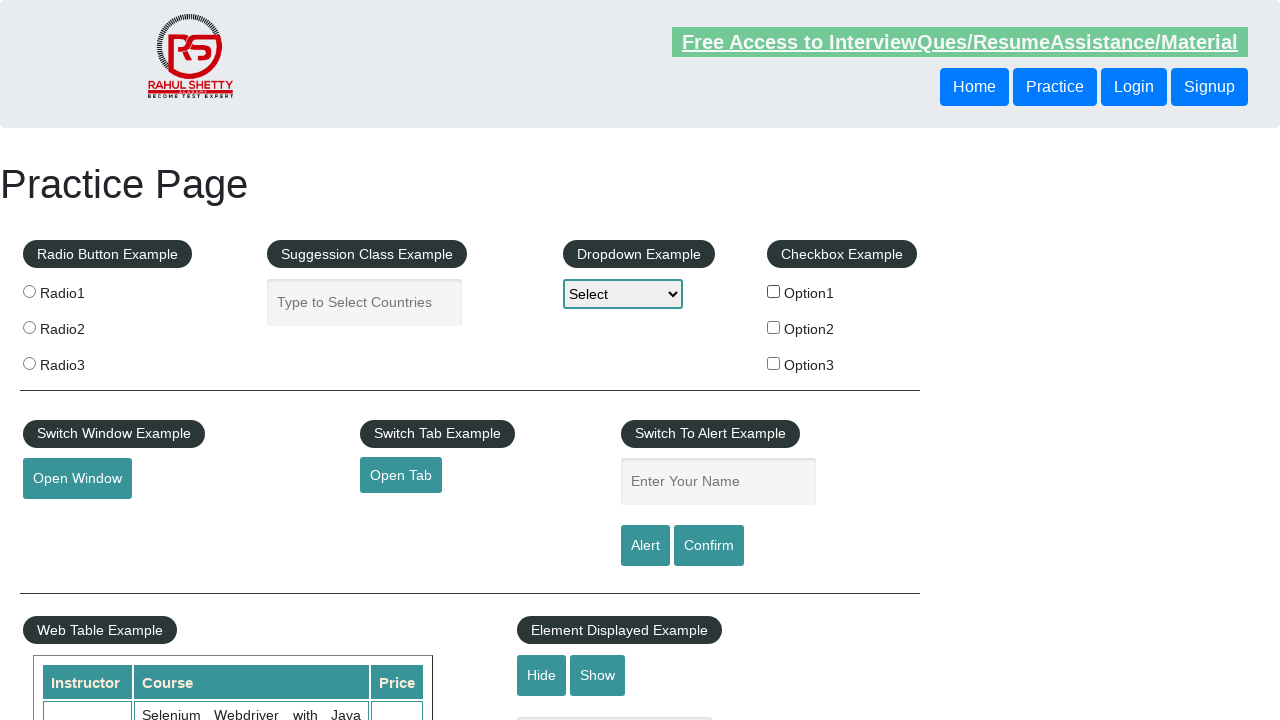

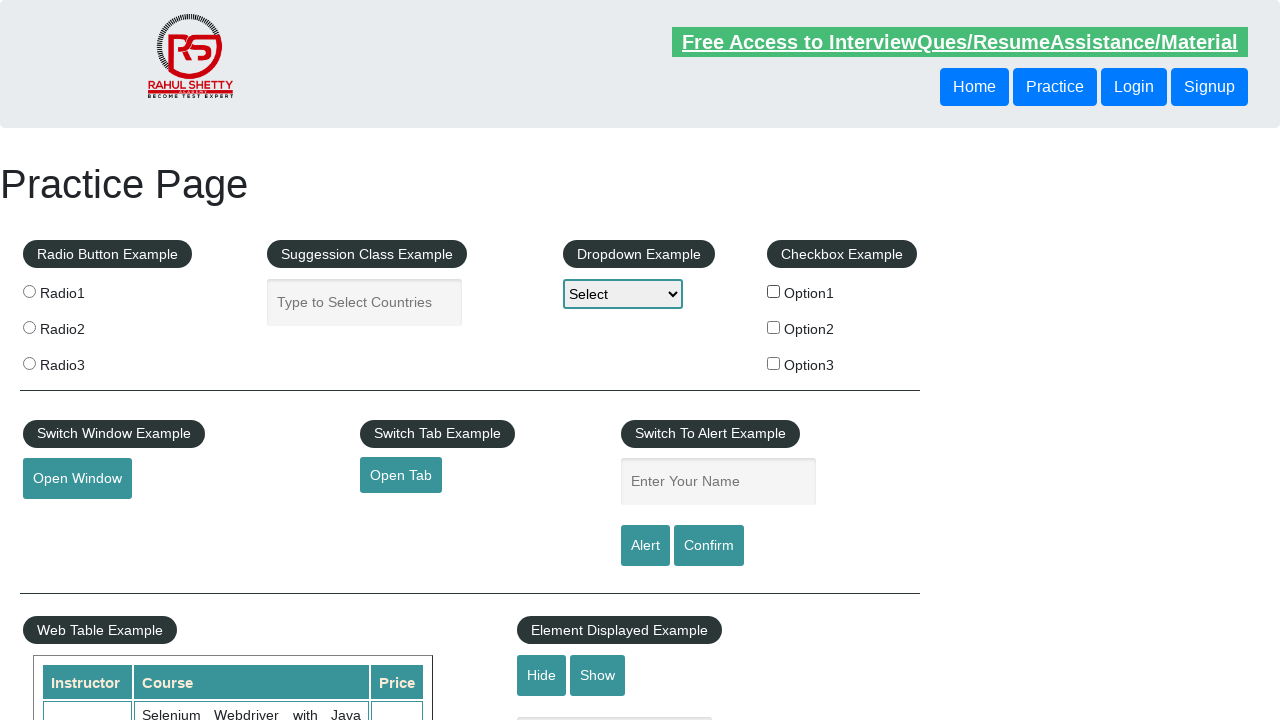